Navigates to a shifting content example page and counts the number of menu items displayed

Starting URL: https://the-internet.herokuapp.com/

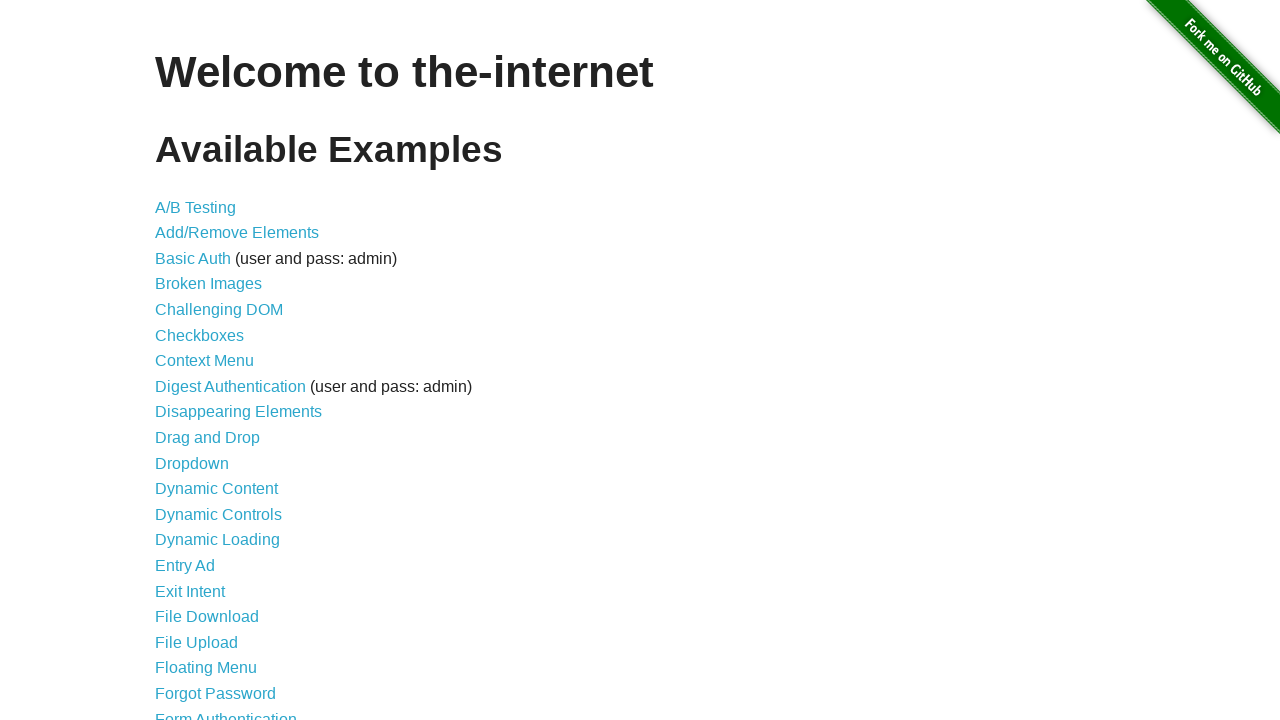

Clicked on 'Shifting Content' link at (212, 523) on text=Shifting Content
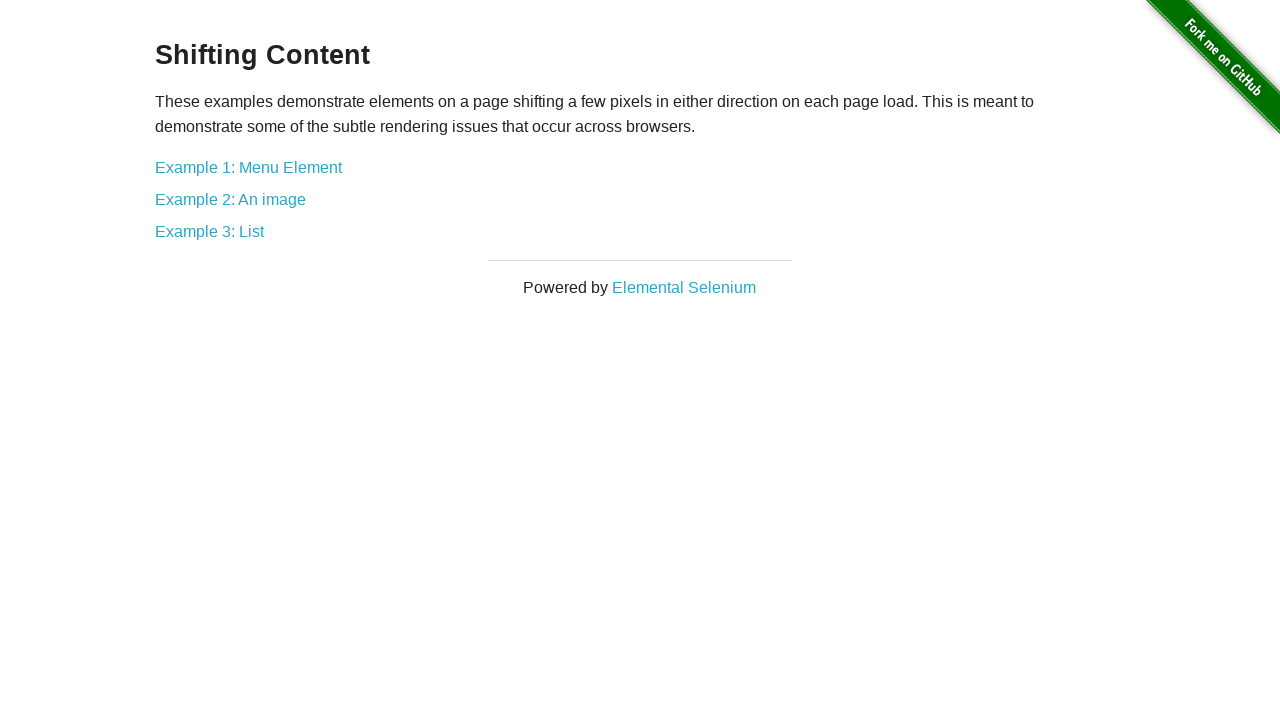

Clicked on 'Example 1: Menu Element' link at (248, 167) on text=Example 1: Menu Element
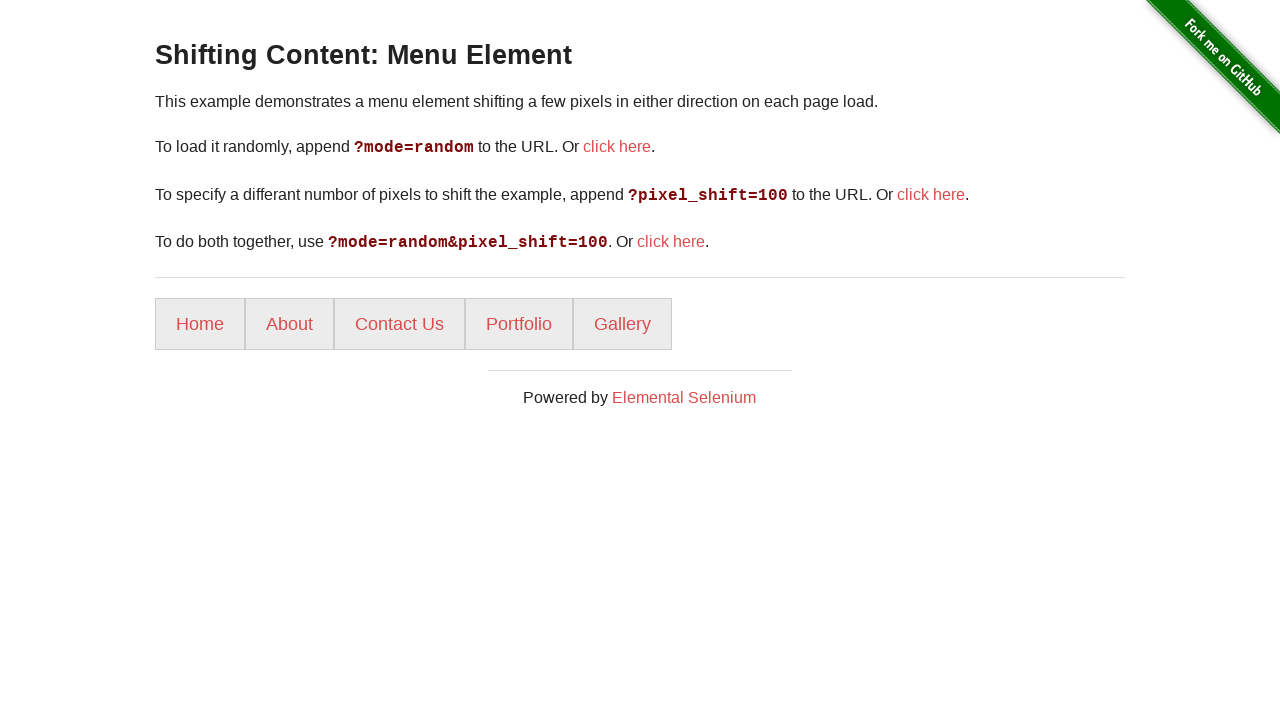

Menu items loaded
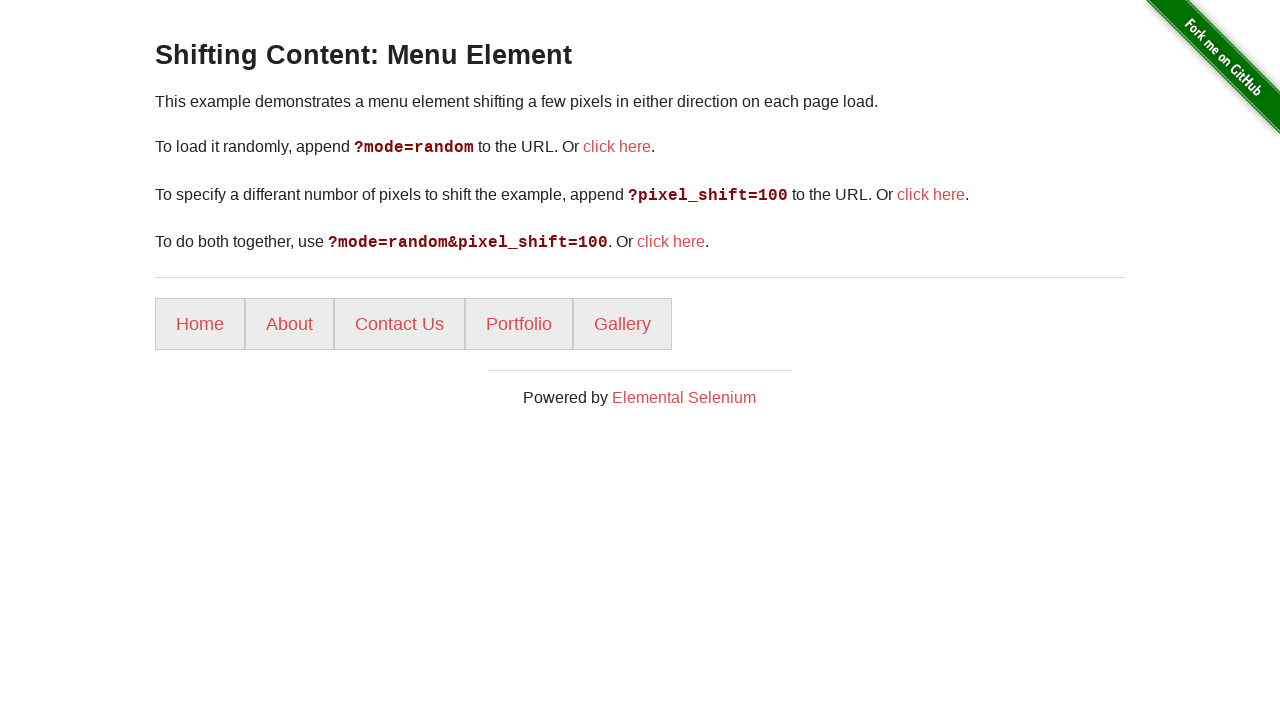

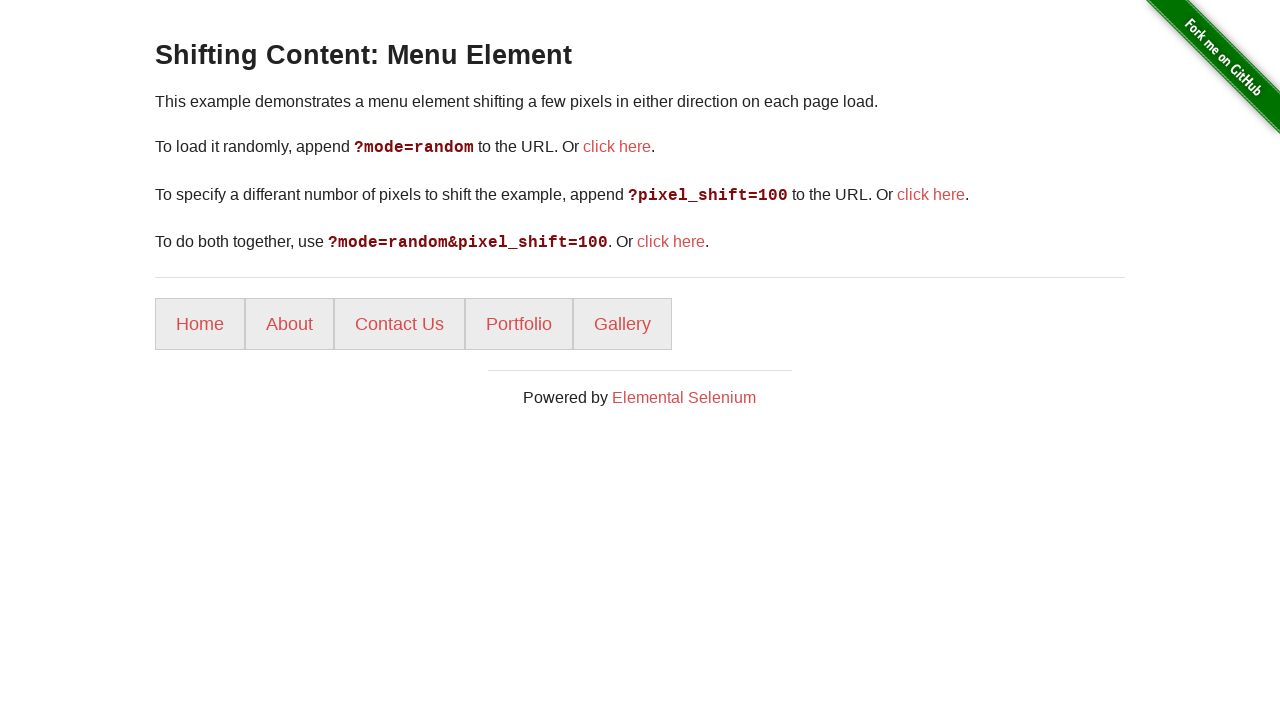